Solves a mathematical quiz by reading a value from the page, calculating the answer using a logarithmic formula, filling the result, selecting robot-related options, and submitting the form

Starting URL: https://suninjuly.github.io/math.html

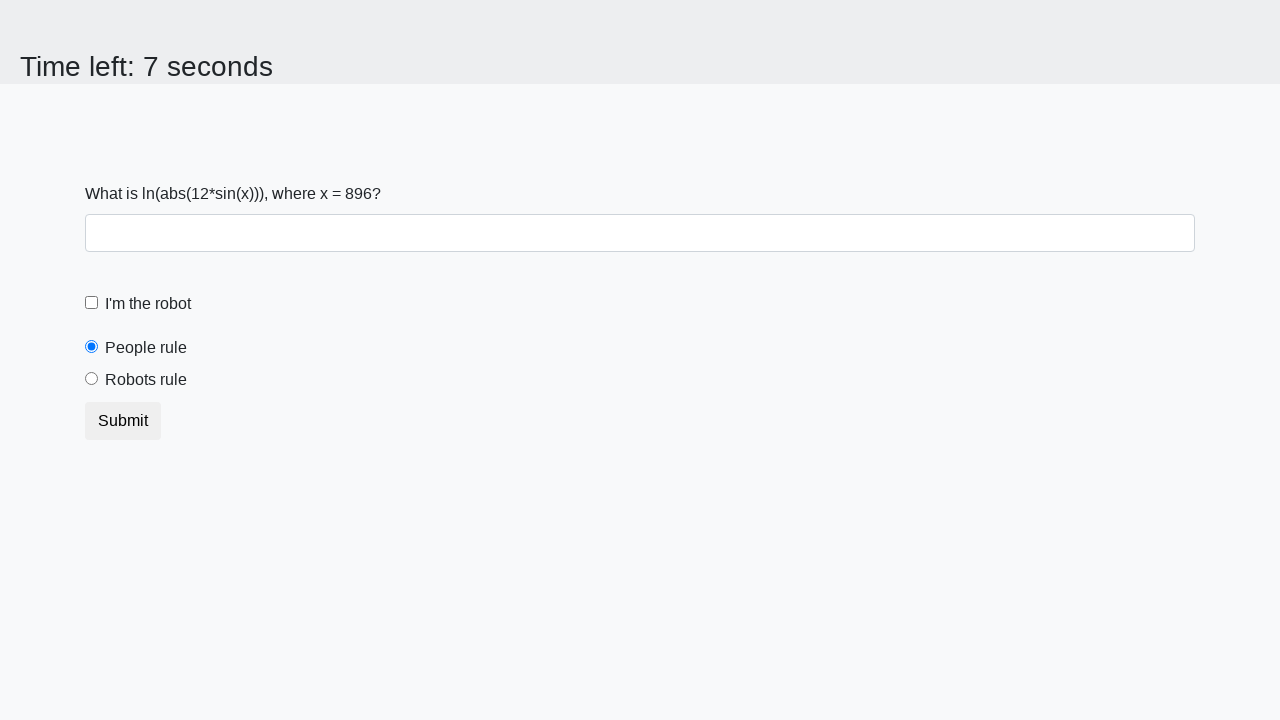

Located the input value element on the page
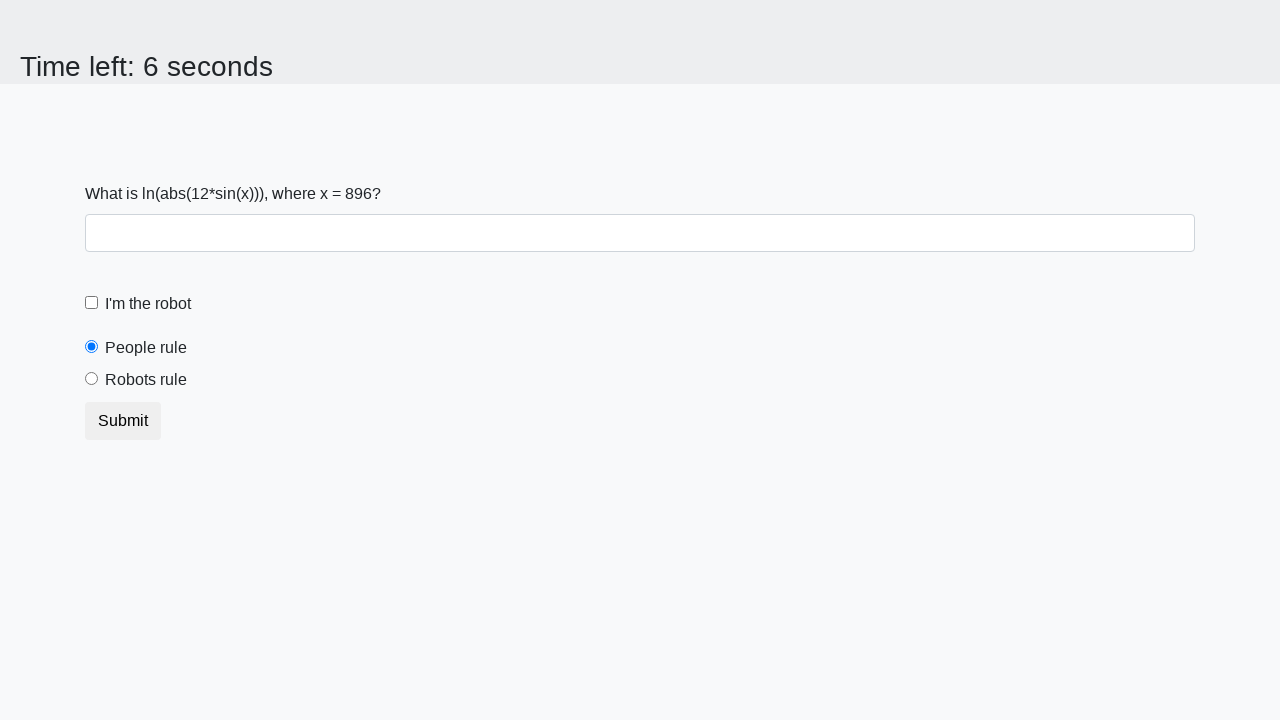

Extracted the value of X from the page
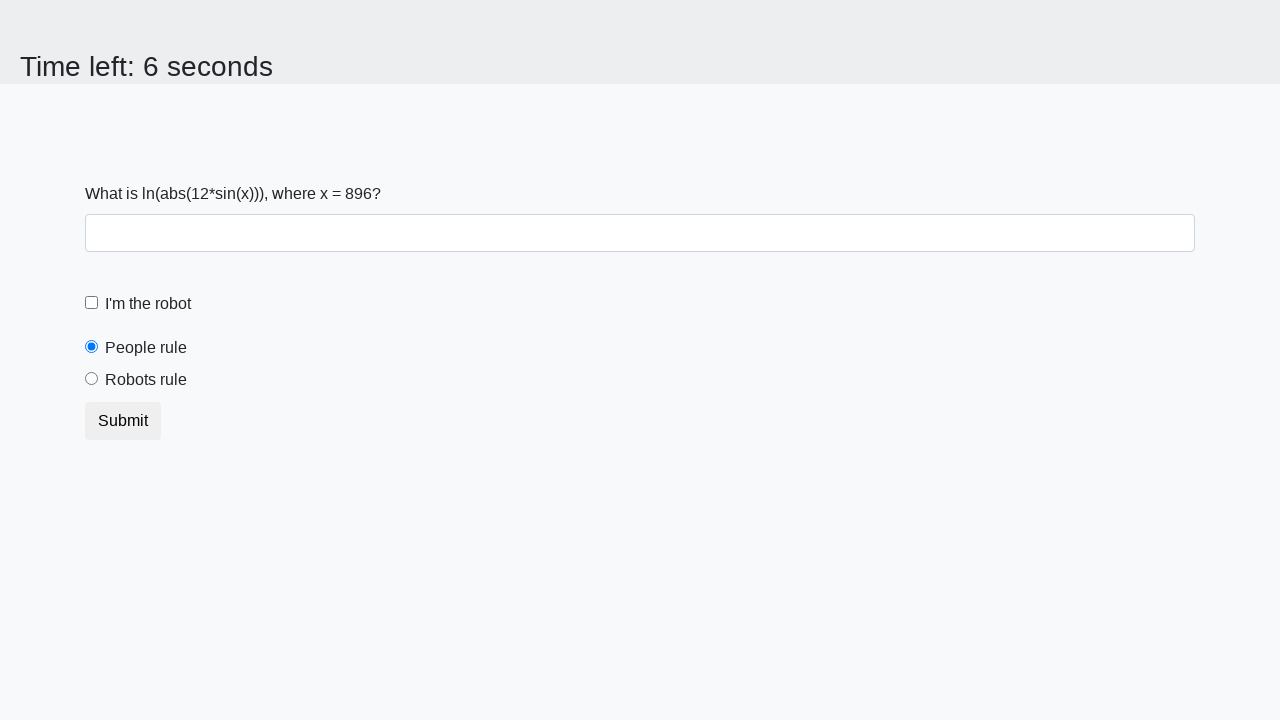

Calculated the answer using logarithmic formula: log(abs(12*sin(x)))
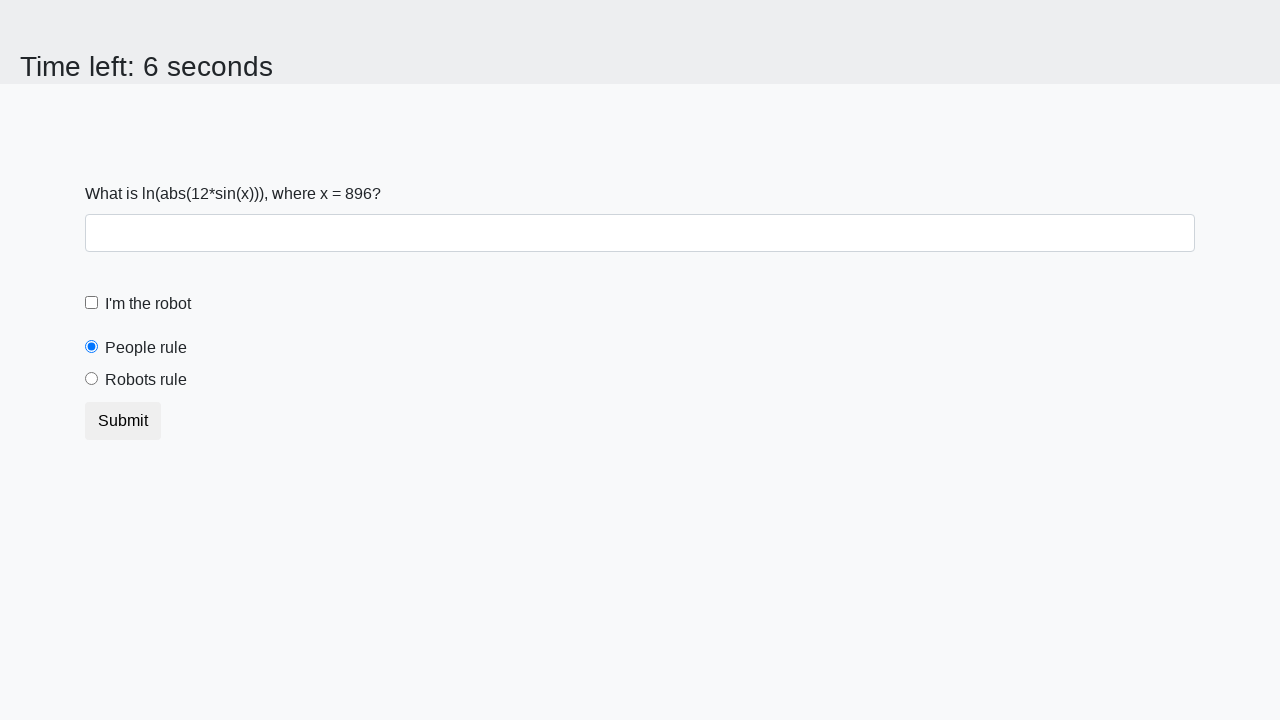

Filled the answer field with calculated result on #answer
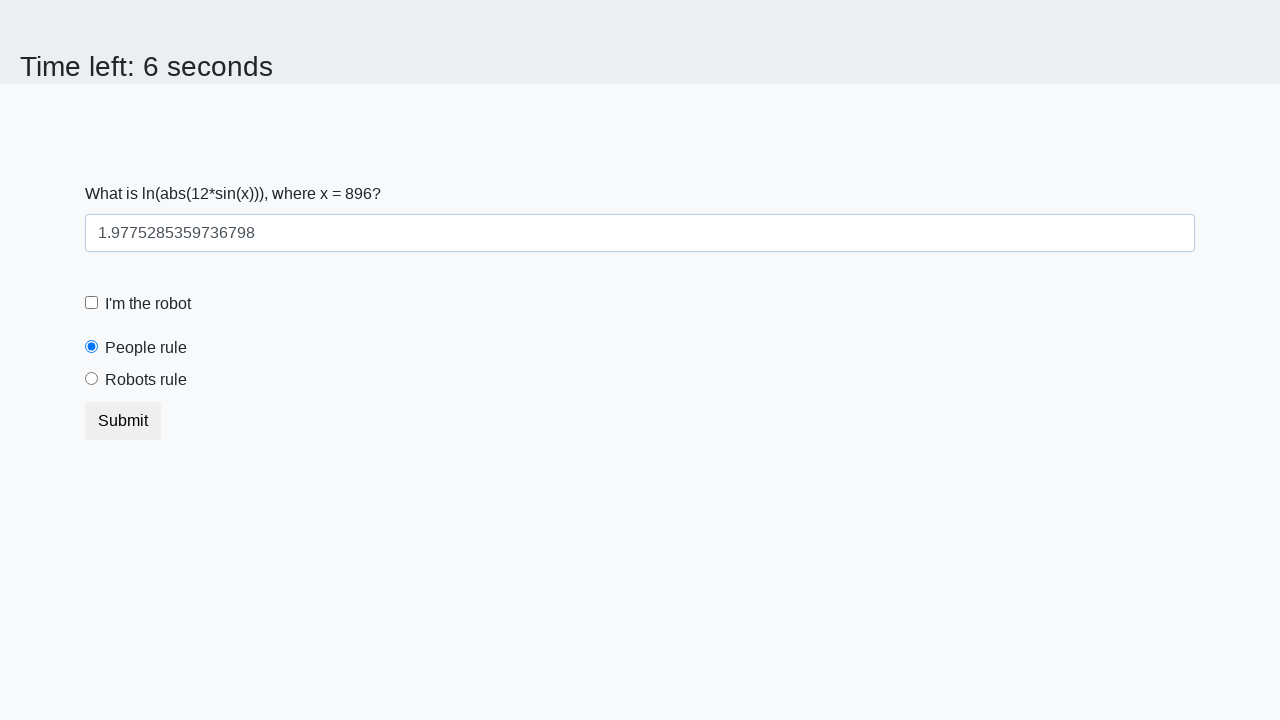

Clicked the robot checkbox at (92, 303) on #robotCheckbox
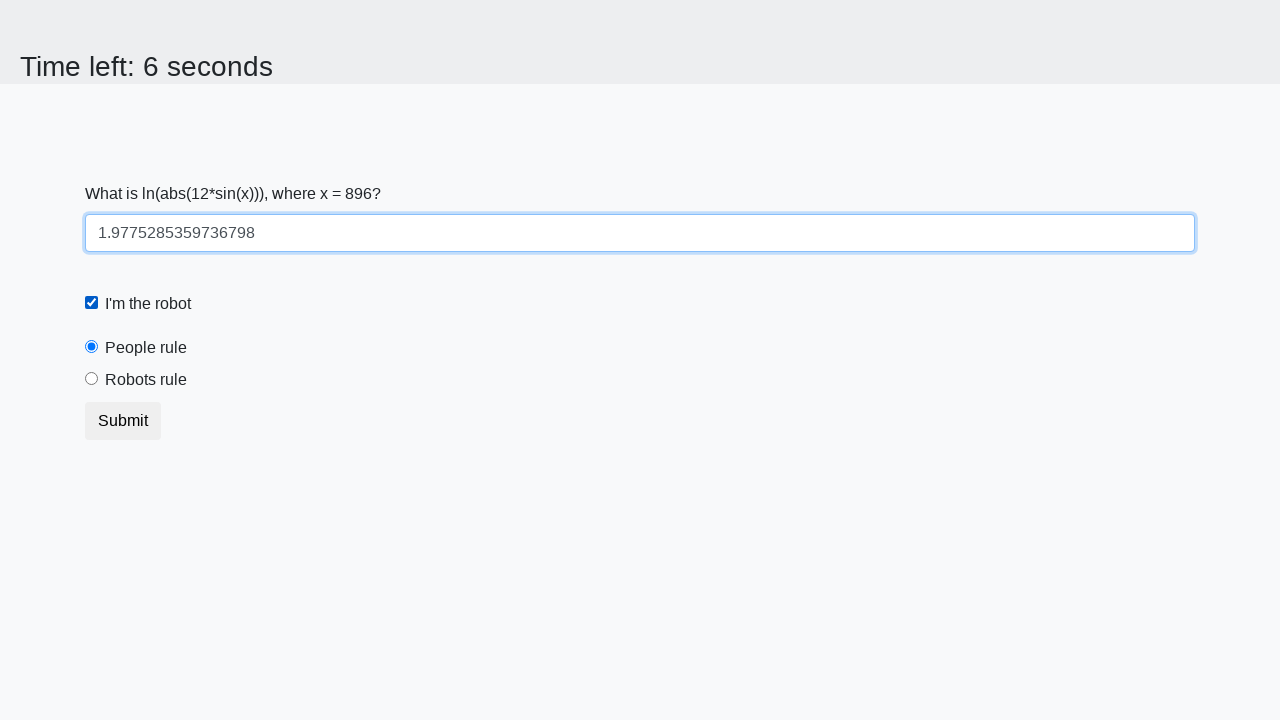

Selected the robots rule radio button at (92, 379) on #robotsRule
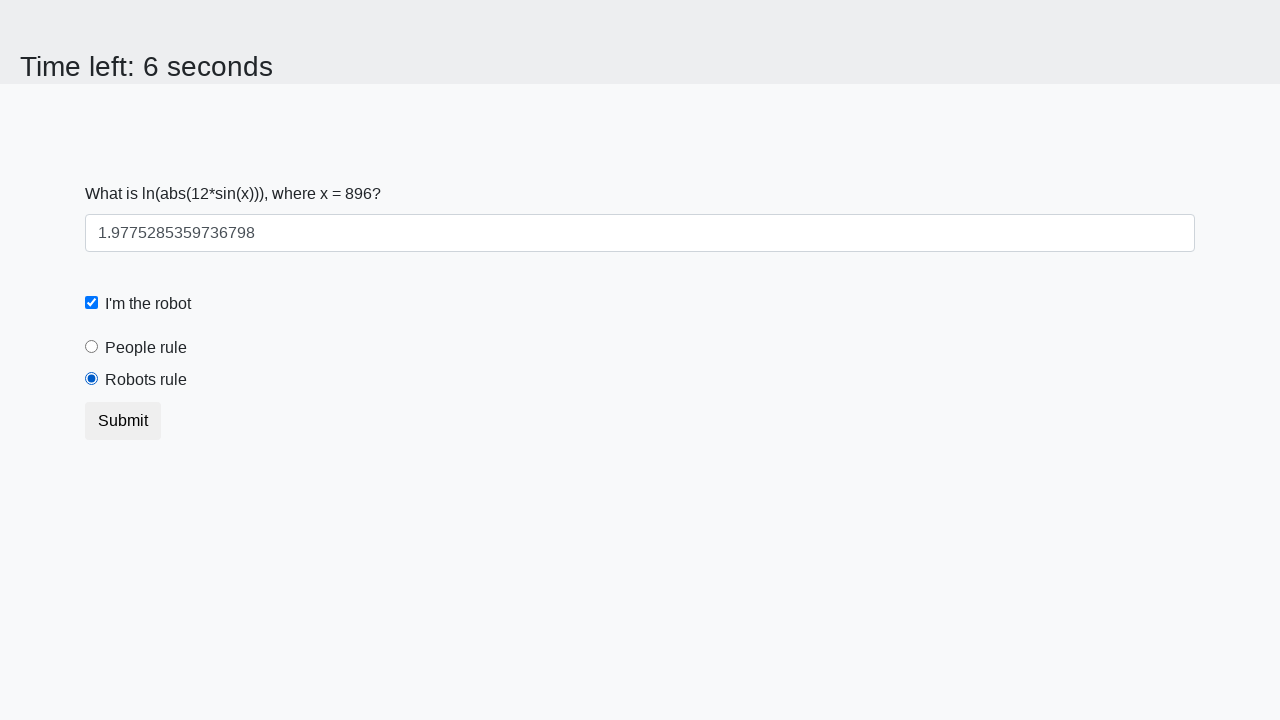

Submitted the form by clicking the submit button at (123, 421) on button[type="submit"]
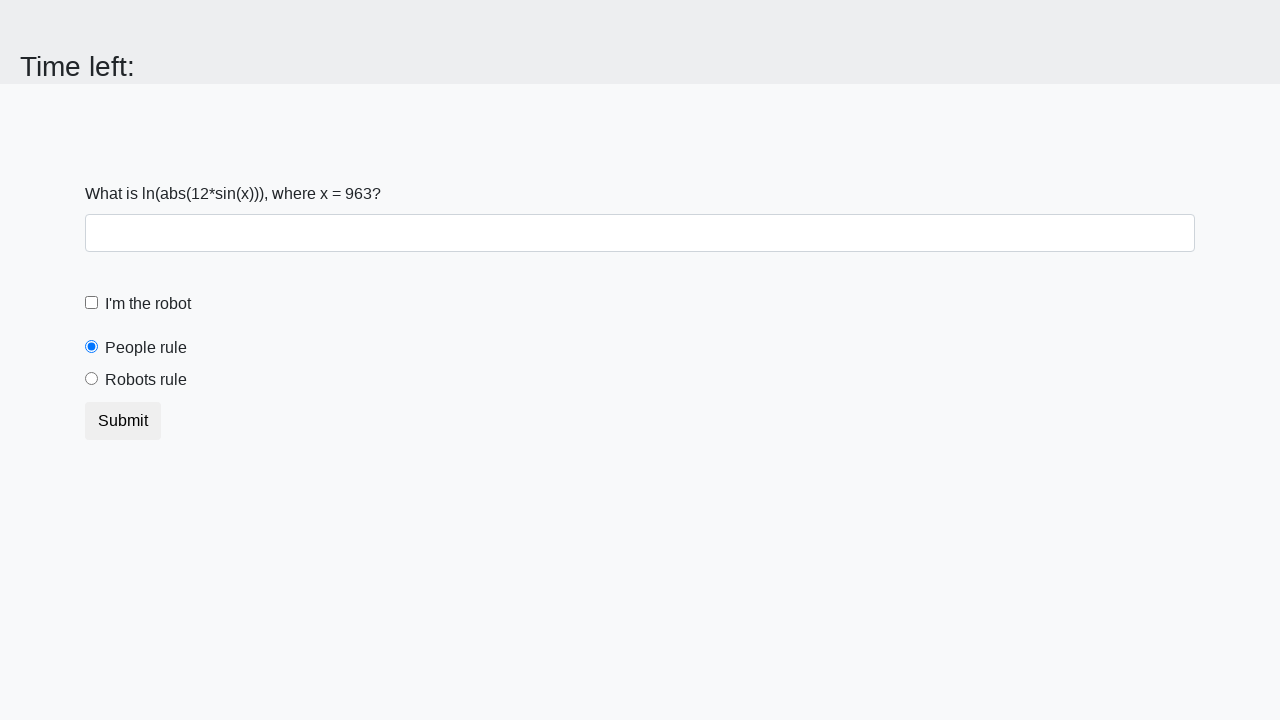

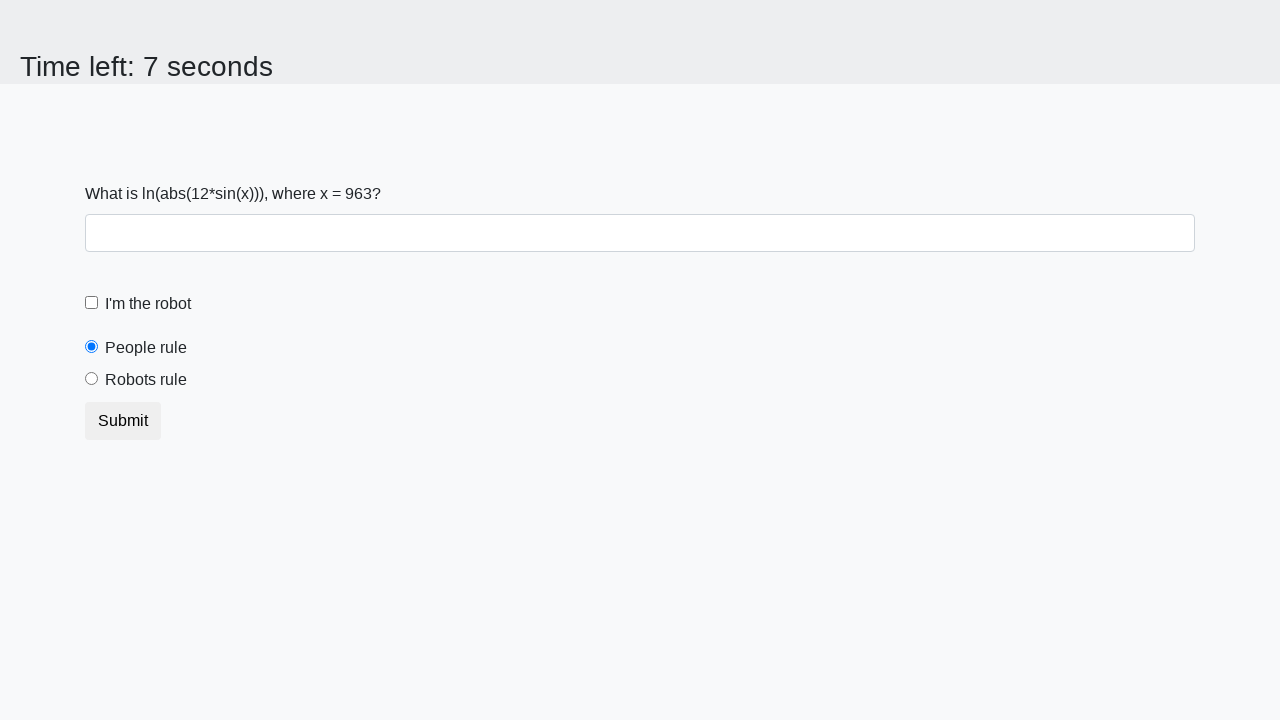